Navigates to the shop page to view available products

Starting URL: https://jupiter.cloud.planittesting.com/#/

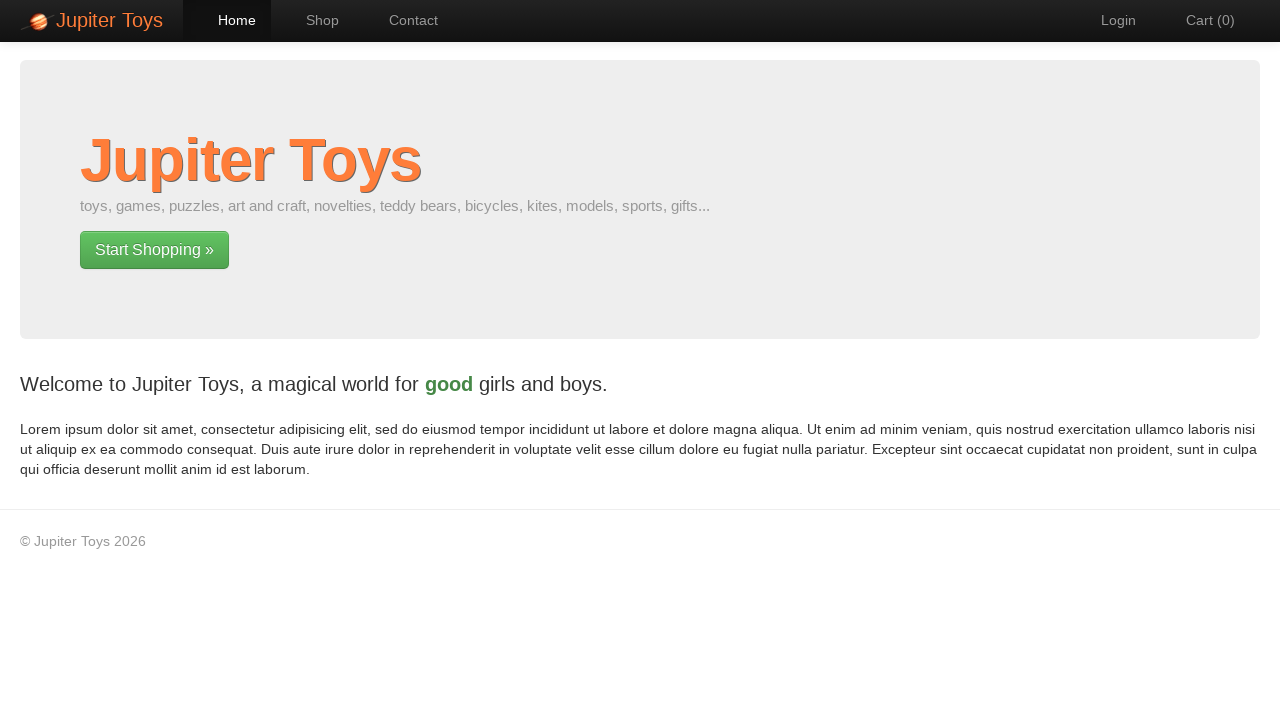

Clicked Shop link to navigate to shop page at (312, 20) on text=Shop
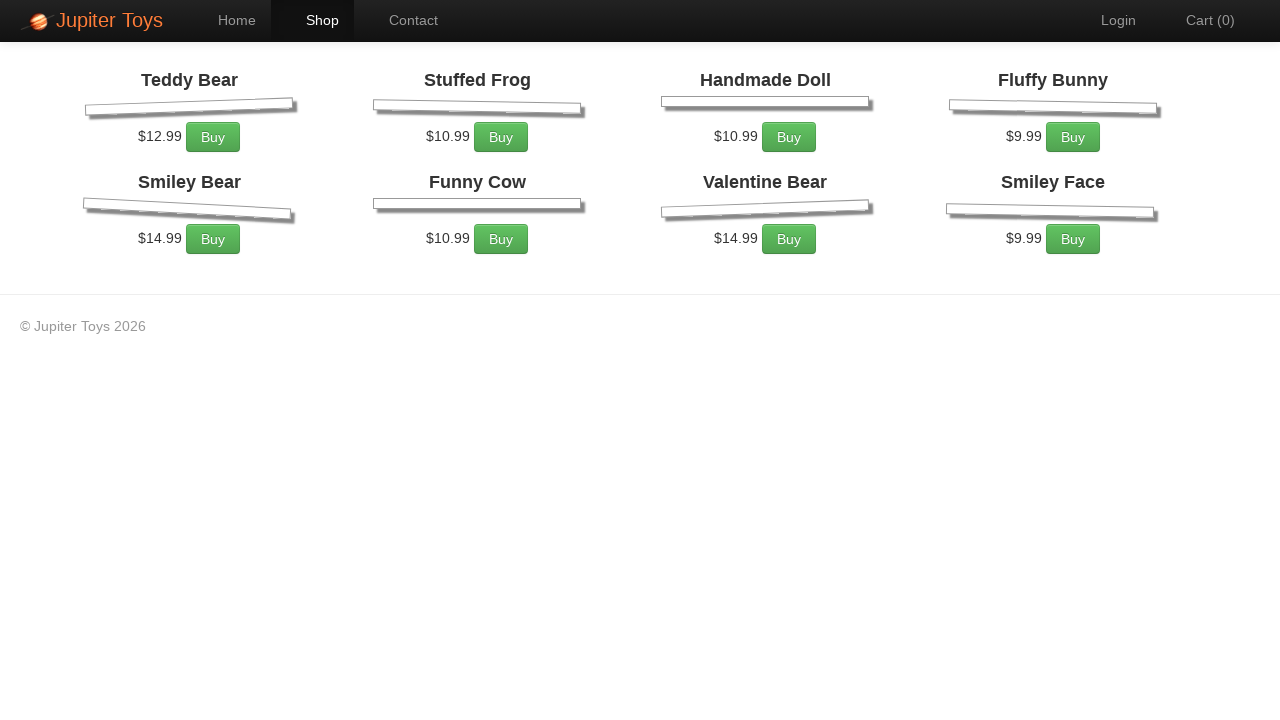

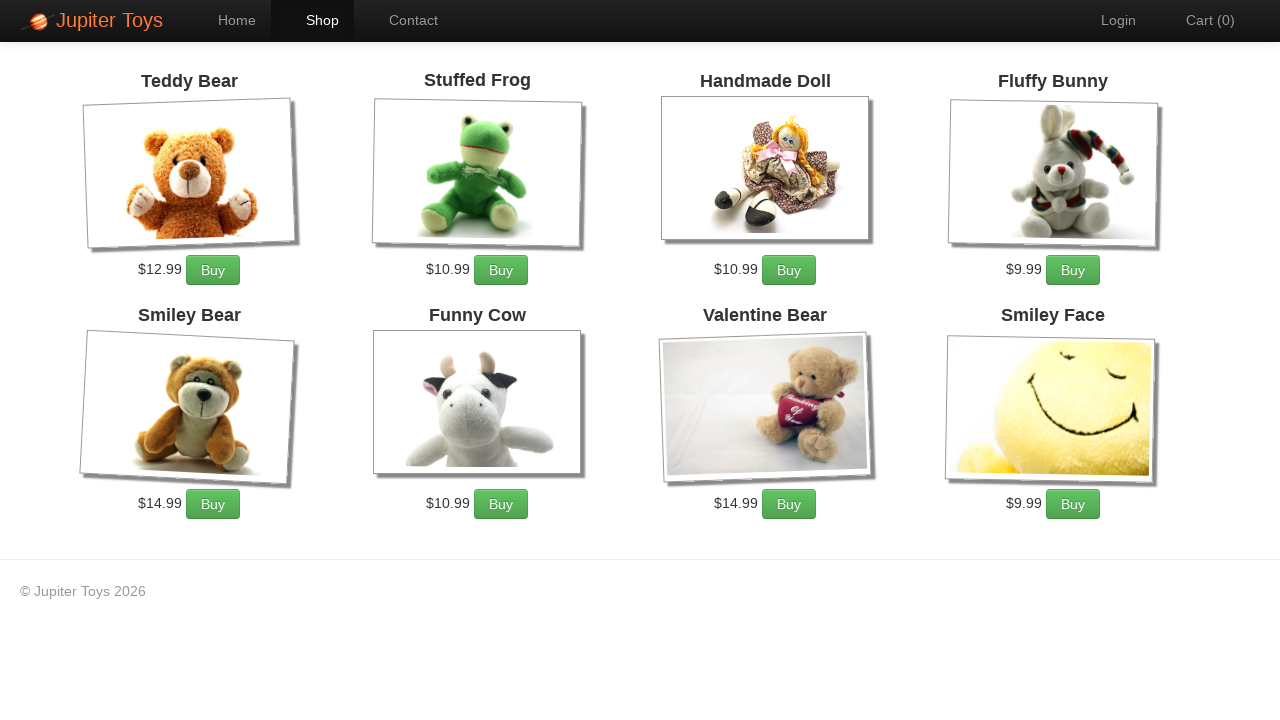